Fills out a form with first name, last name, and email, then submits it

Starting URL: https://secure-retreat-92358.herokuapp.com/

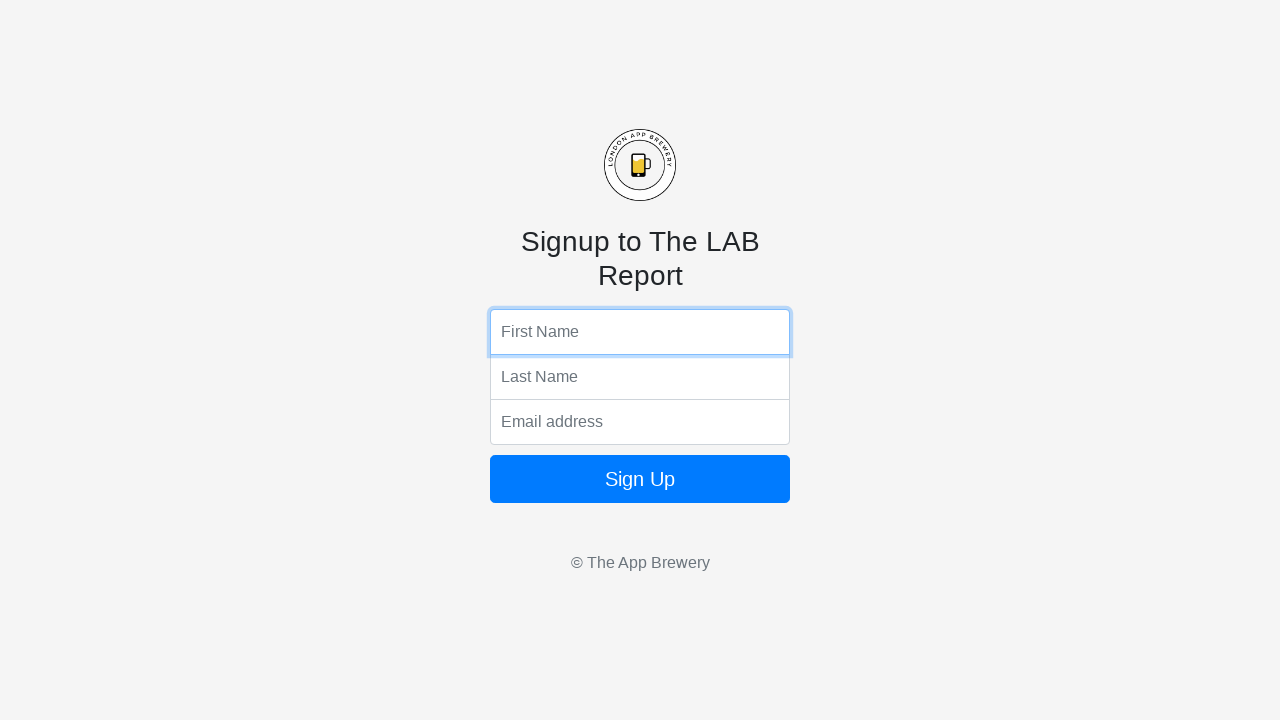

Filled first name field with 'Philip' on input[name='fName']
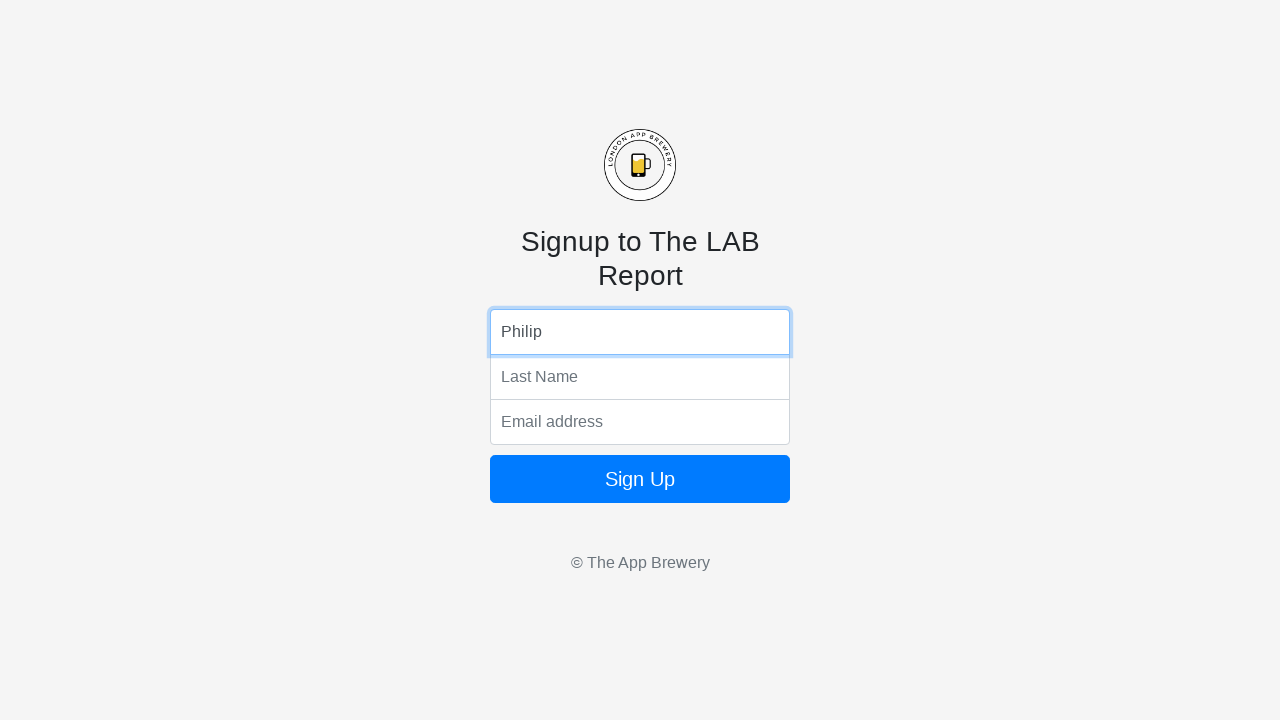

Filled last name field with 'Mueller' on input[name='lName']
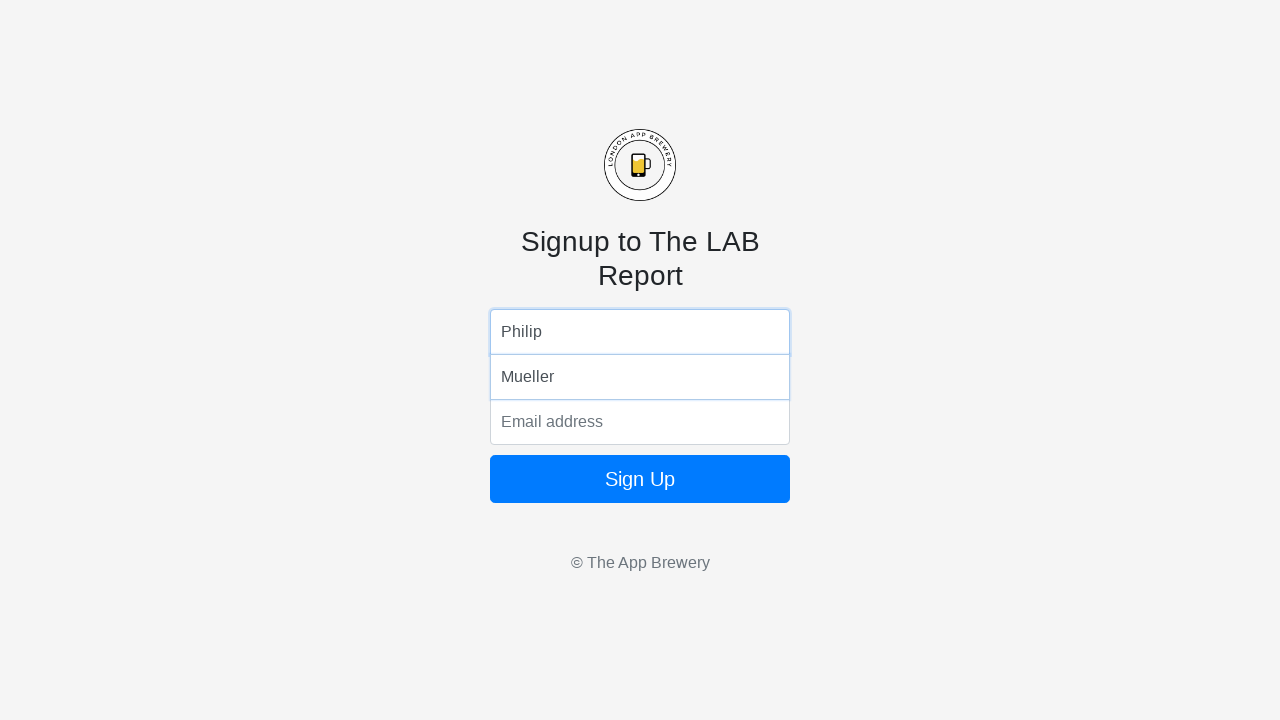

Filled email field with 'testuser478@example.com' on input[name='email']
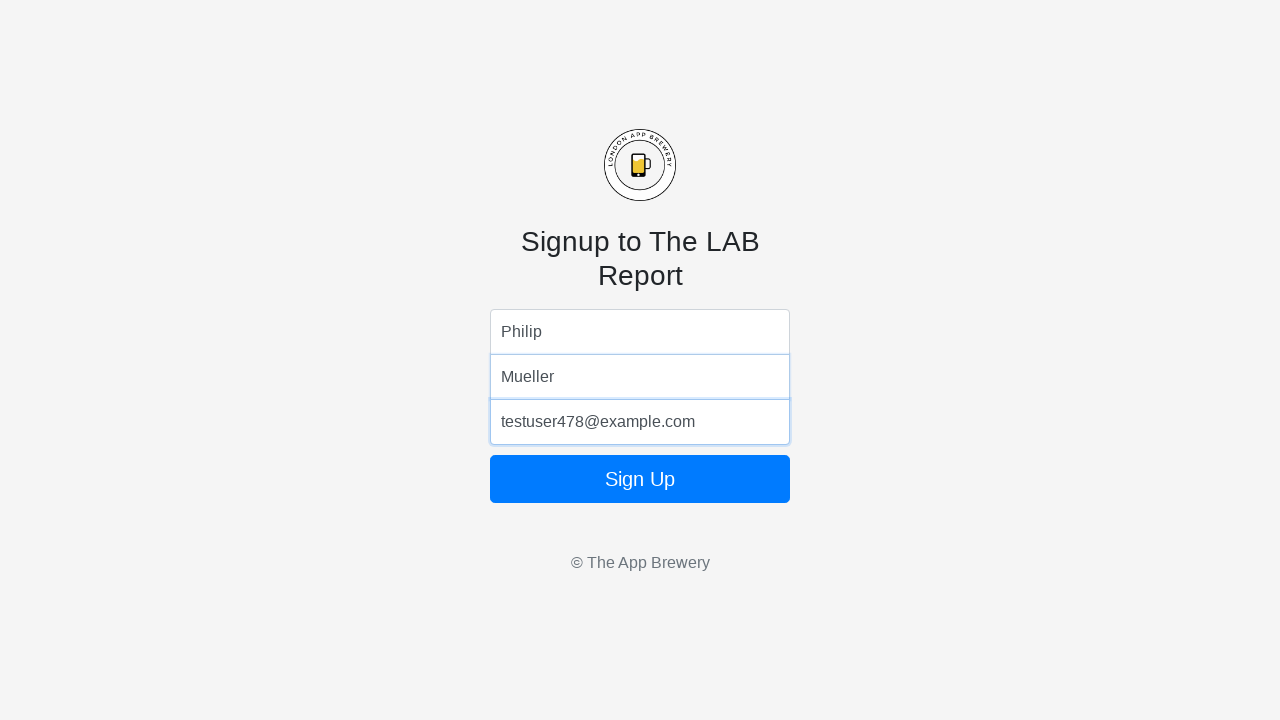

Submitted the form by clicking the submit button at (640, 479) on form button
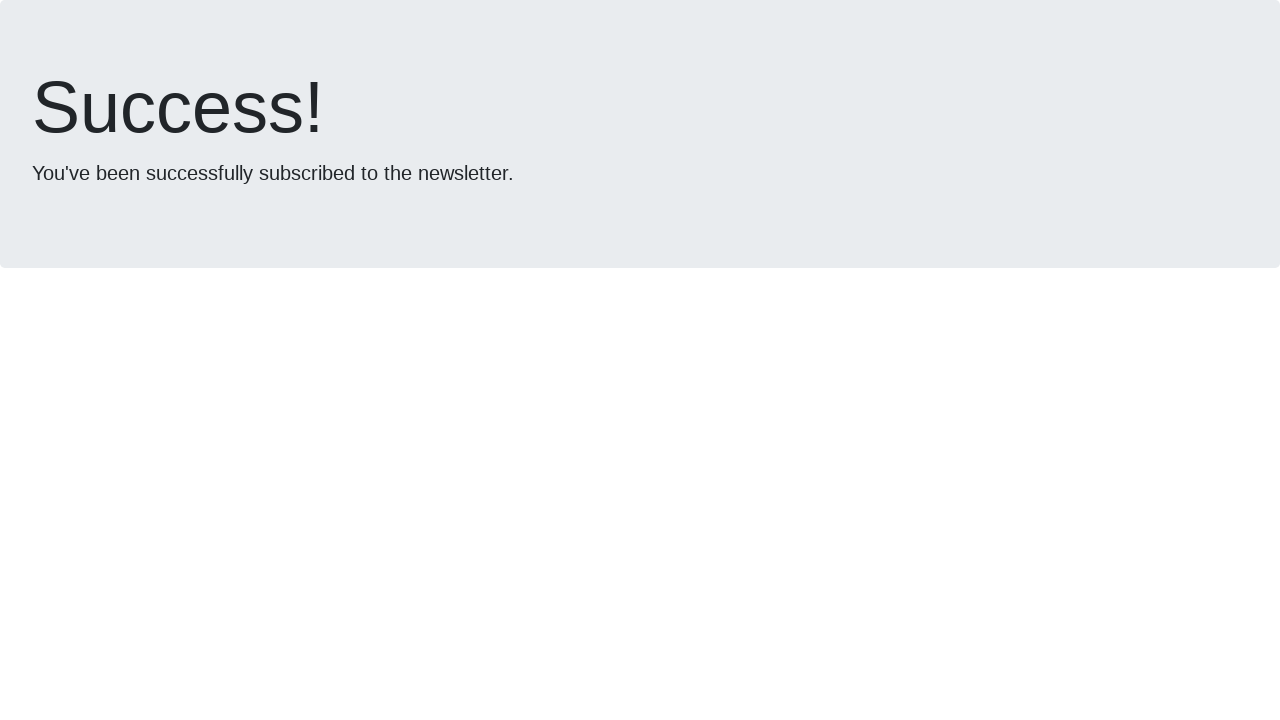

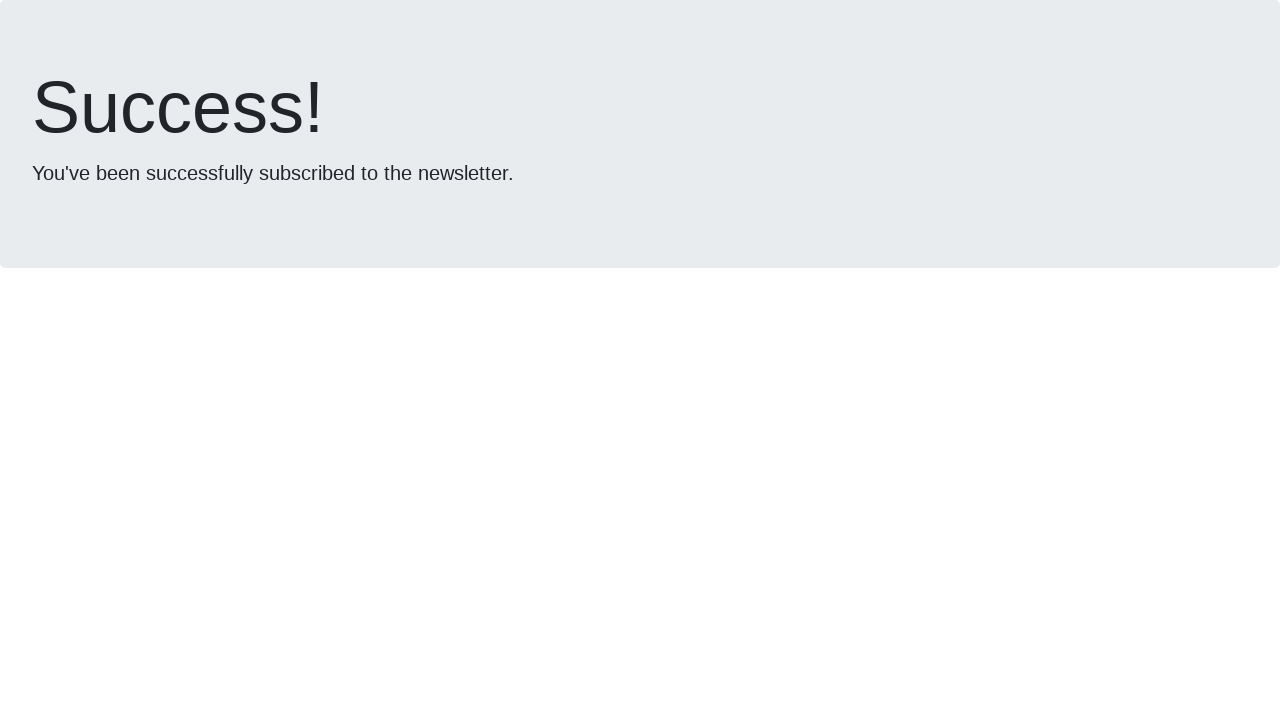